Tests HTML5 drag and drop functionality by dragging a menu item to a plate

Starting URL: https://kitchen.applitools.com/ingredients/drag-and-drop

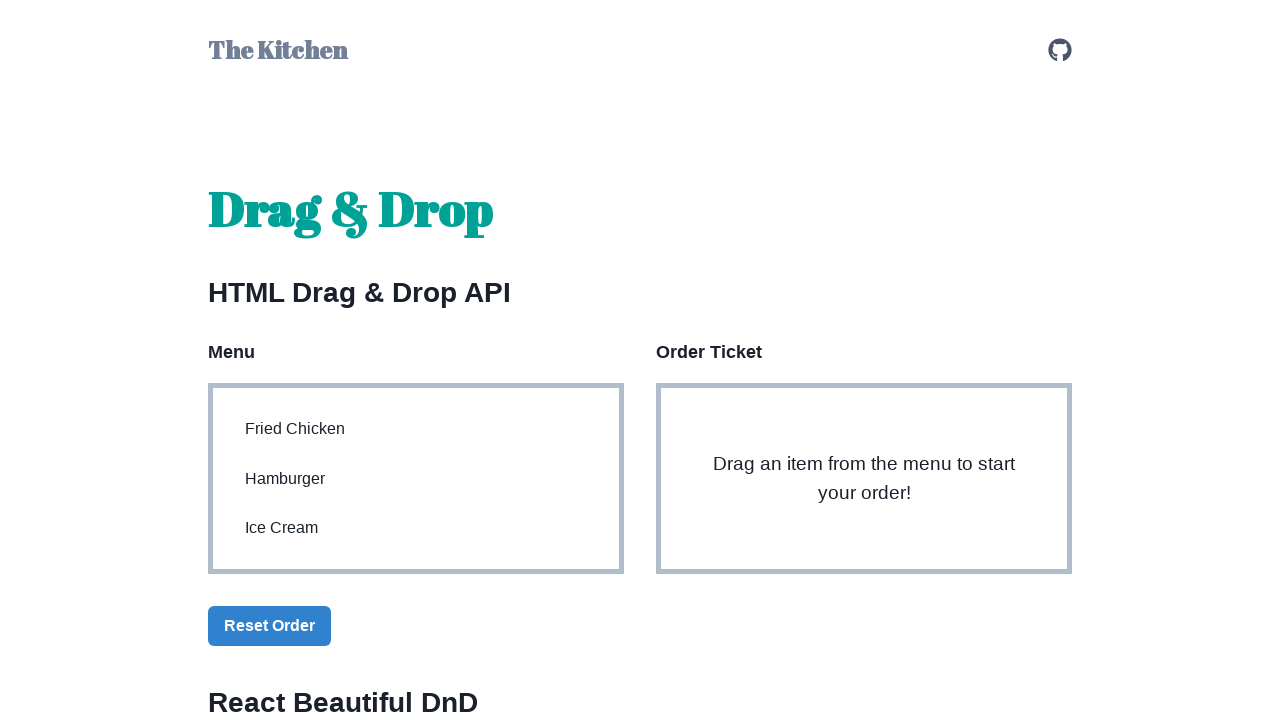

Waited for draggable fried chicken menu item to be visible
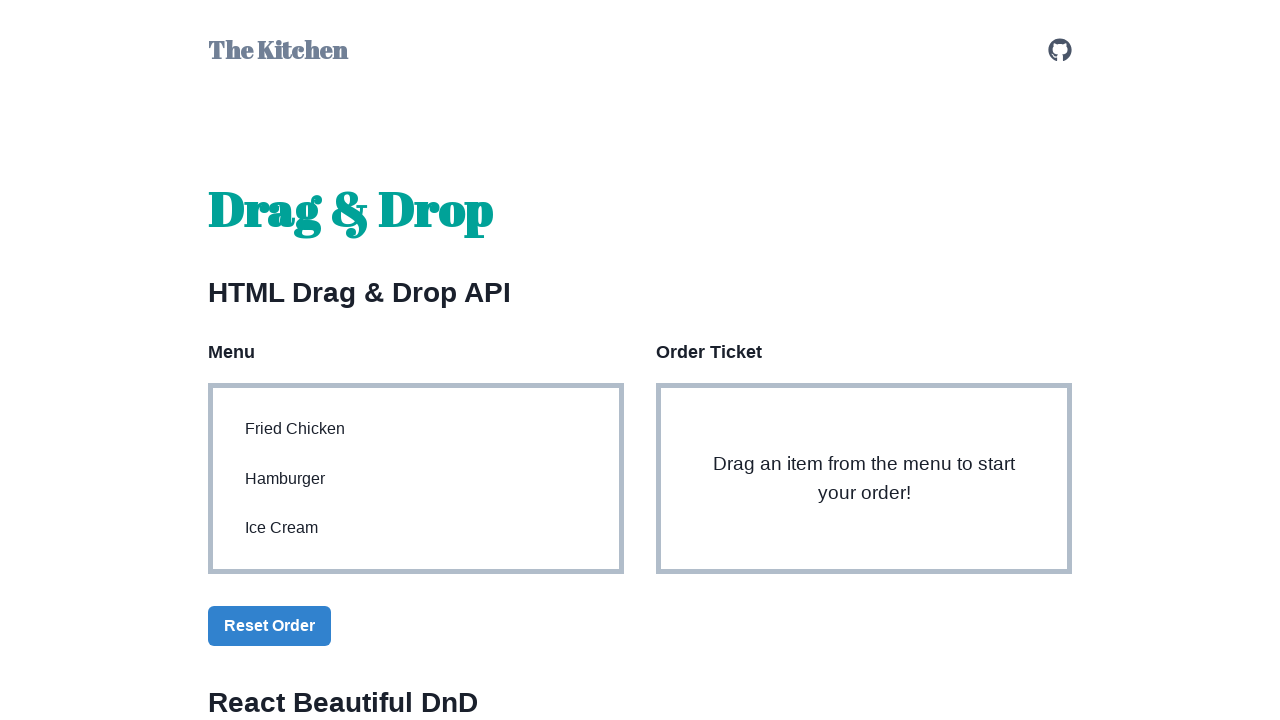

Located fried chicken menu item element
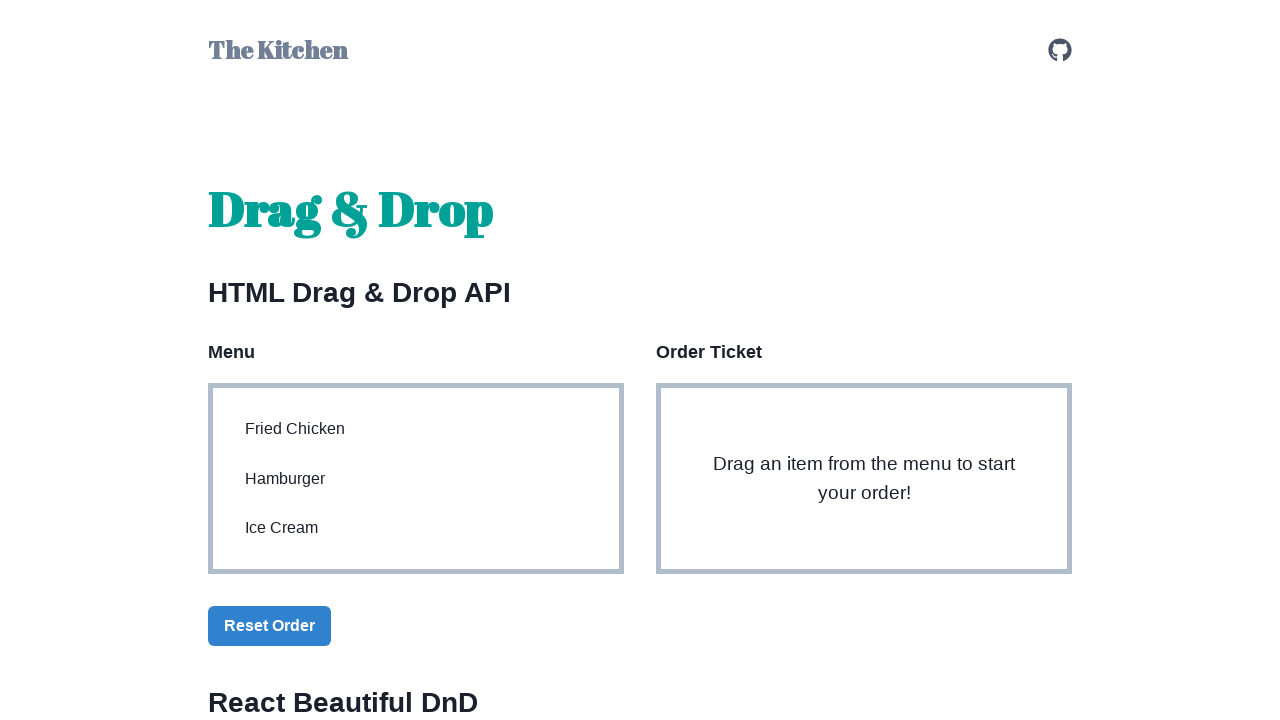

Located plate items target element
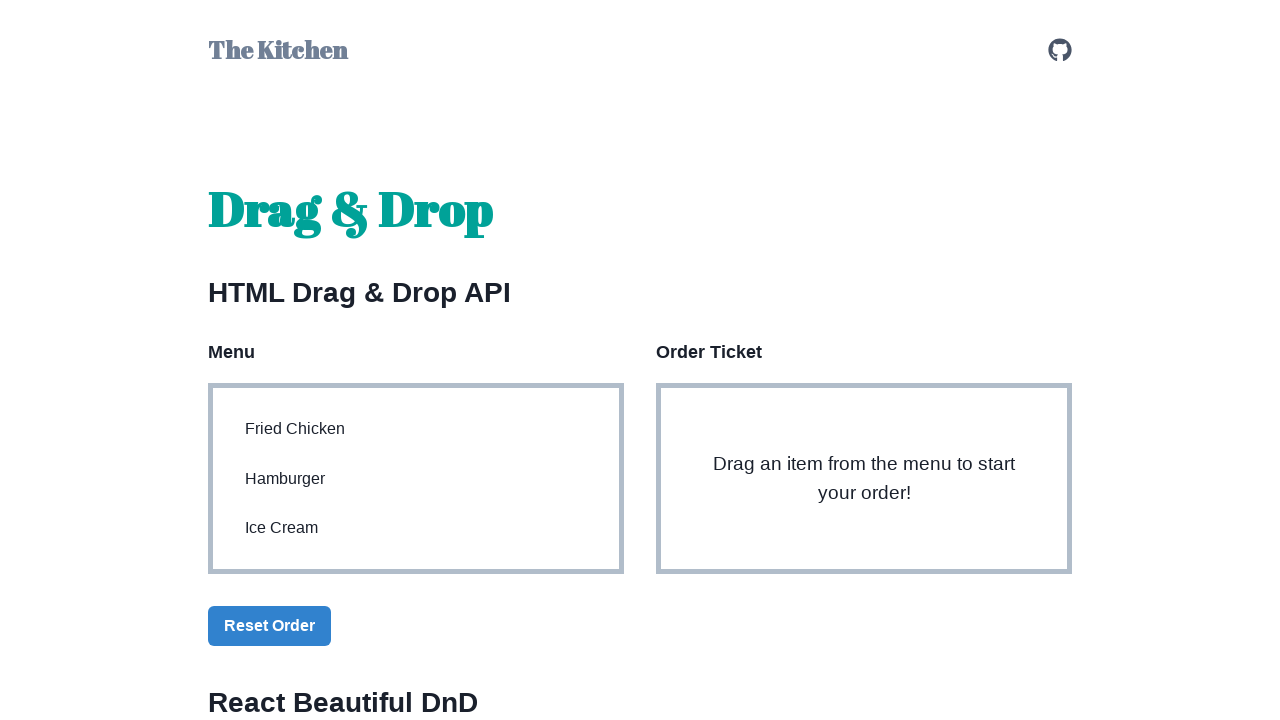

Dragged fried chicken menu item to plate using HTML5 drag and drop at (864, 479)
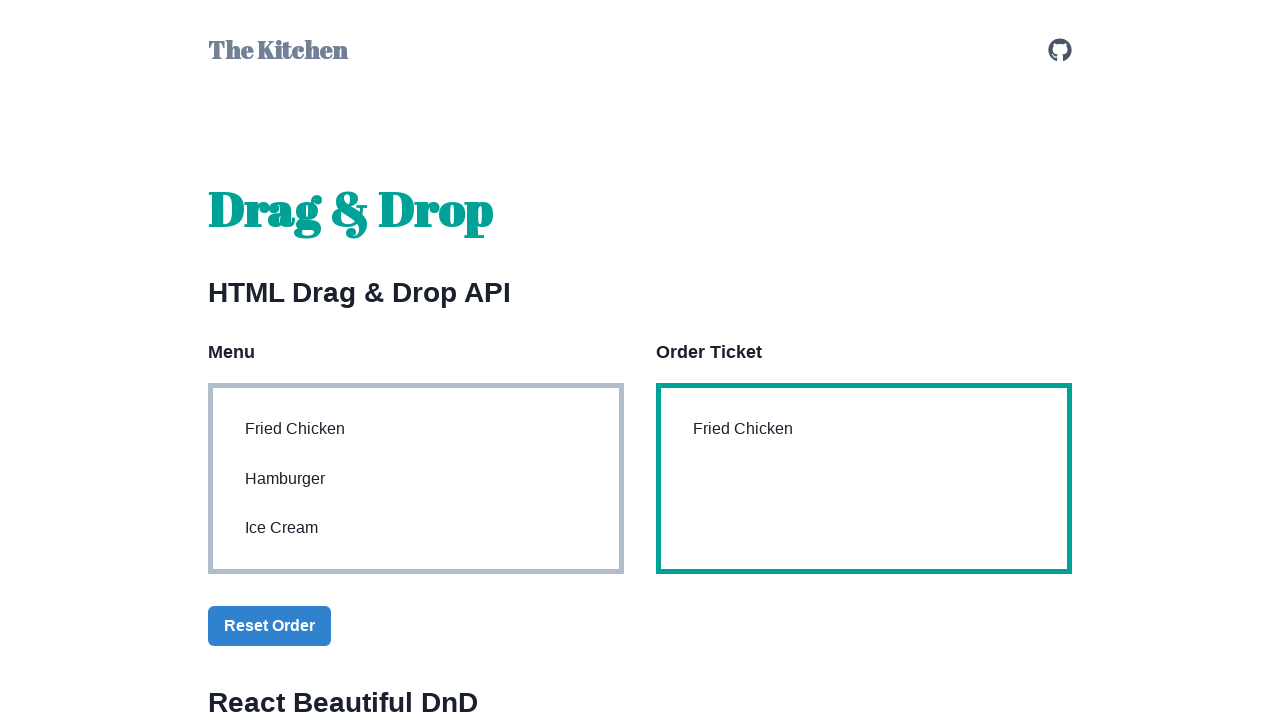

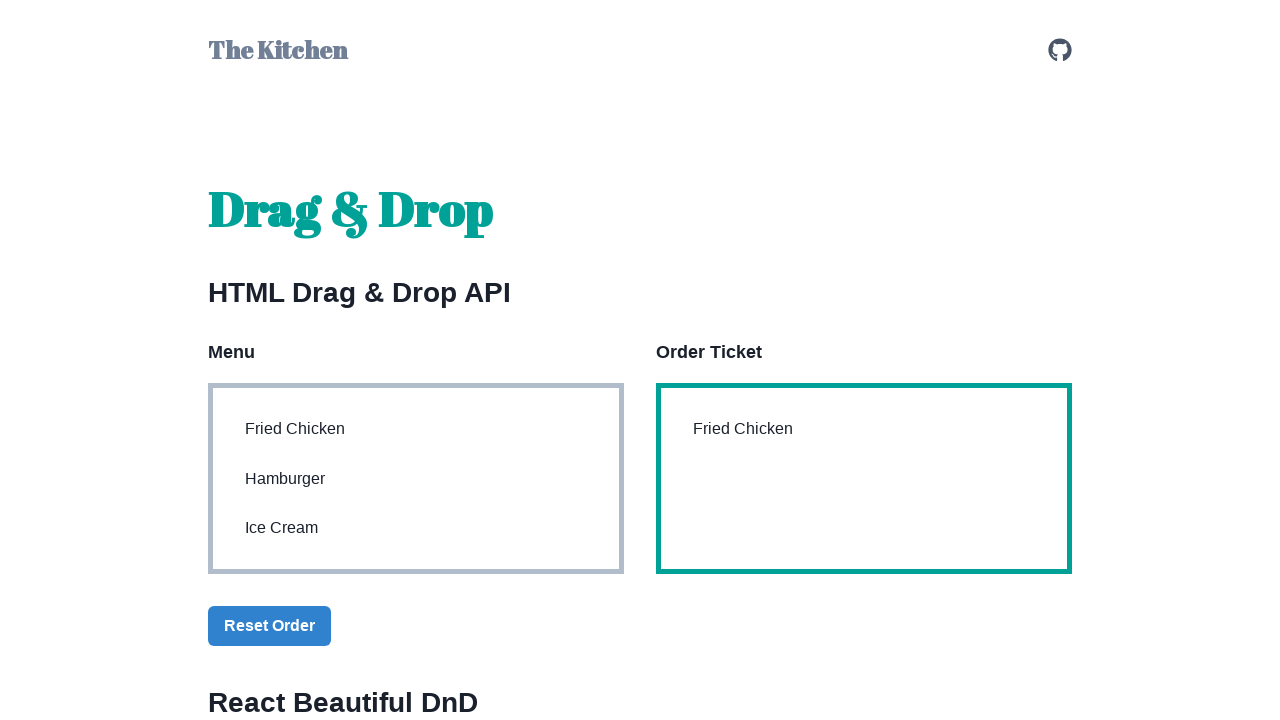